Tests checkbox functionality by clicking a checkbox twice to toggle its state and counting total checkboxes on the page

Starting URL: https://rahulshettyacademy.com/AutomationPractice/

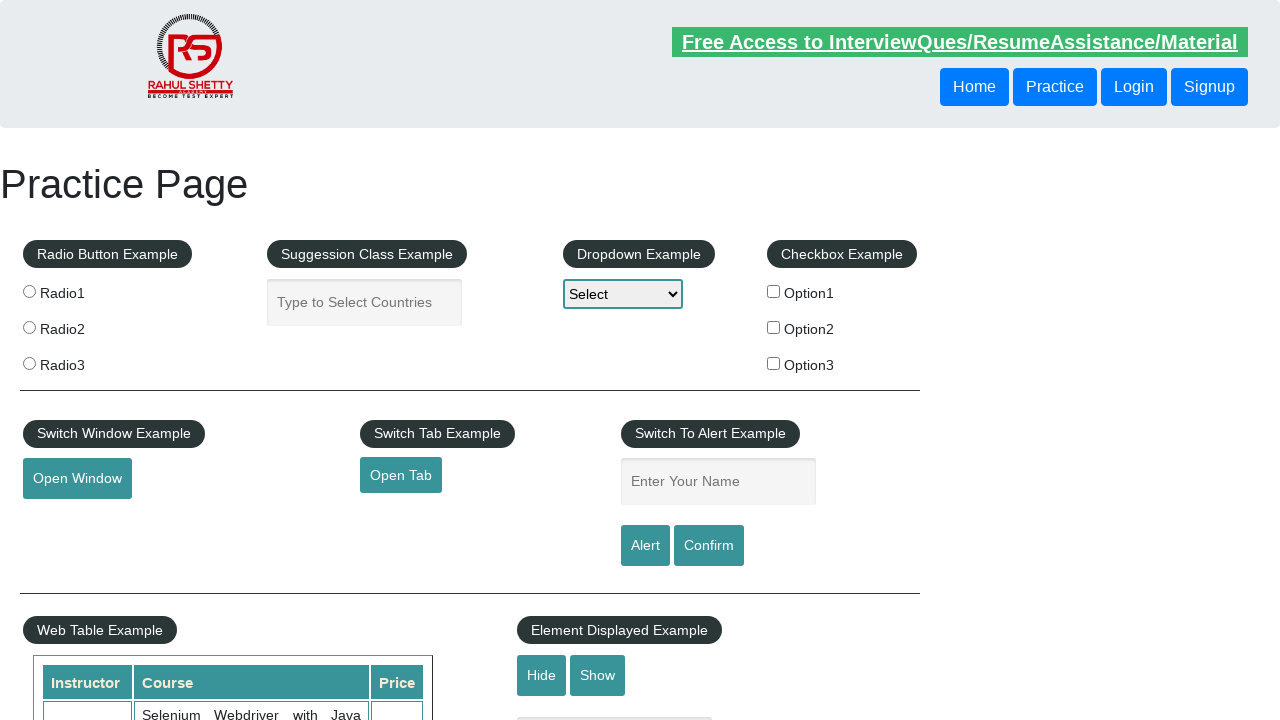

Clicked checkbox 'checkBoxOption1' to check it at (774, 291) on input[id='checkBoxOption1']
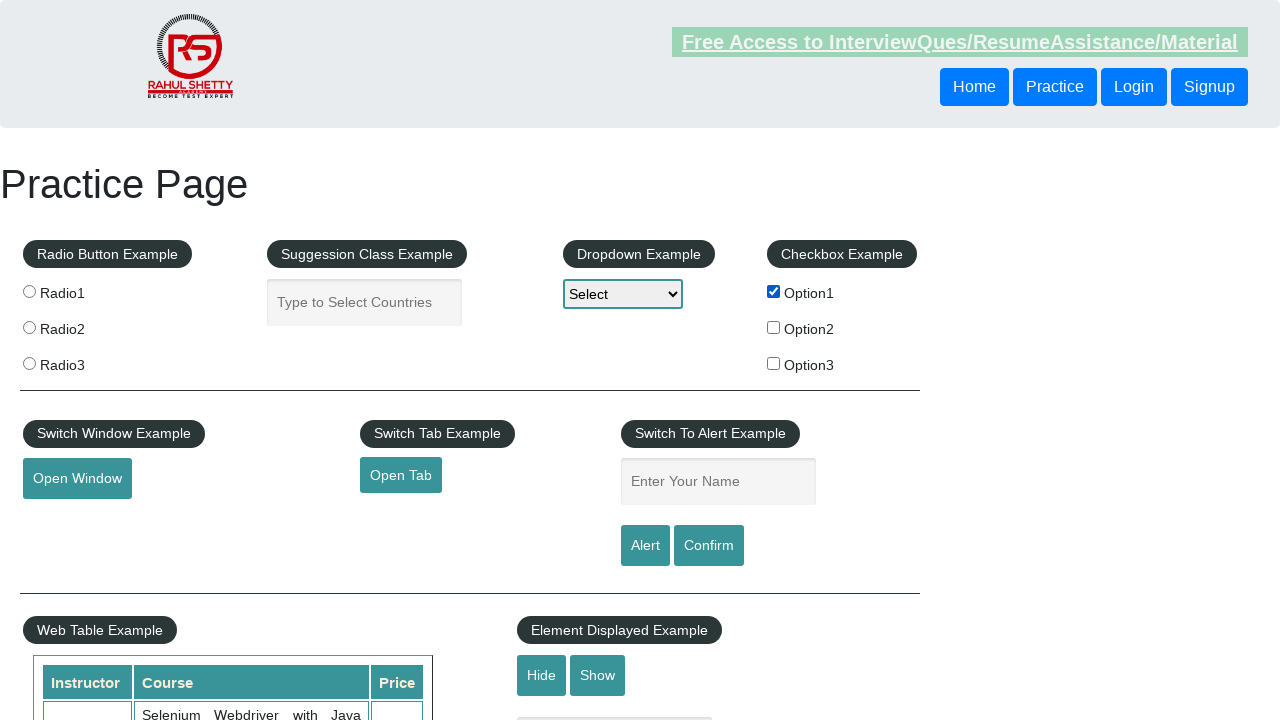

Verified checkbox 'checkBoxOption1' is checked
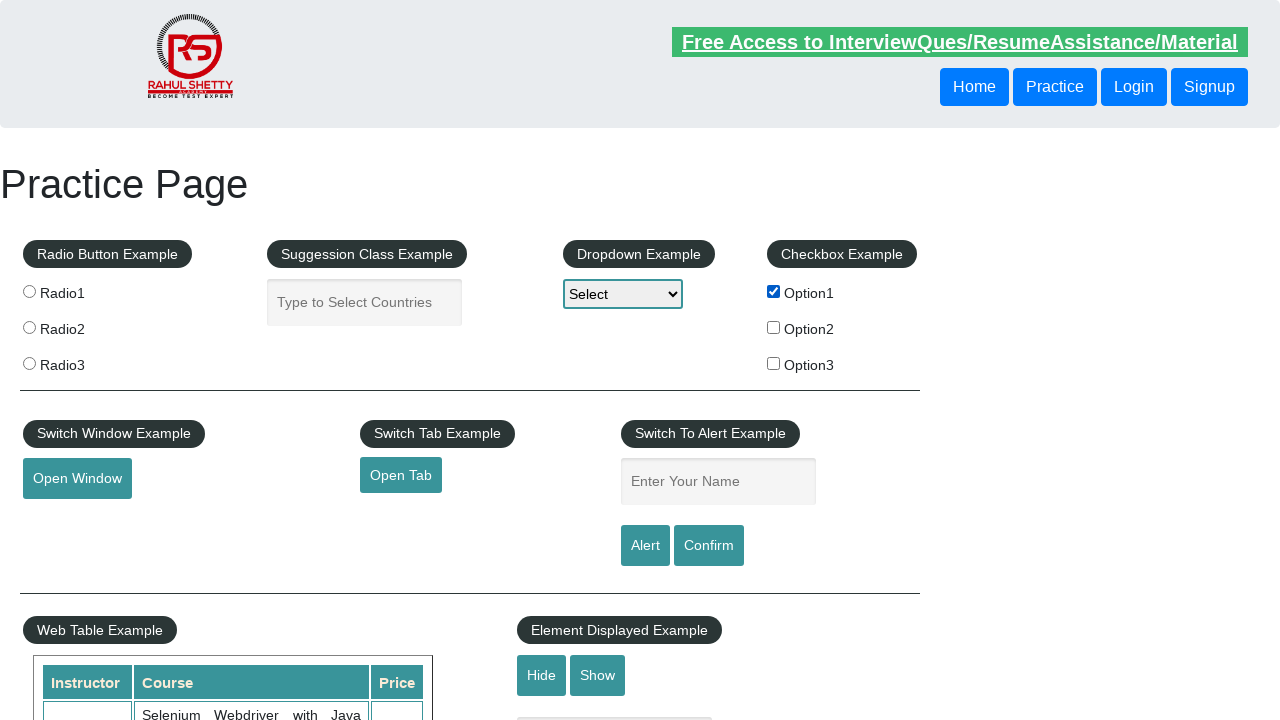

Waited 3 seconds before next action
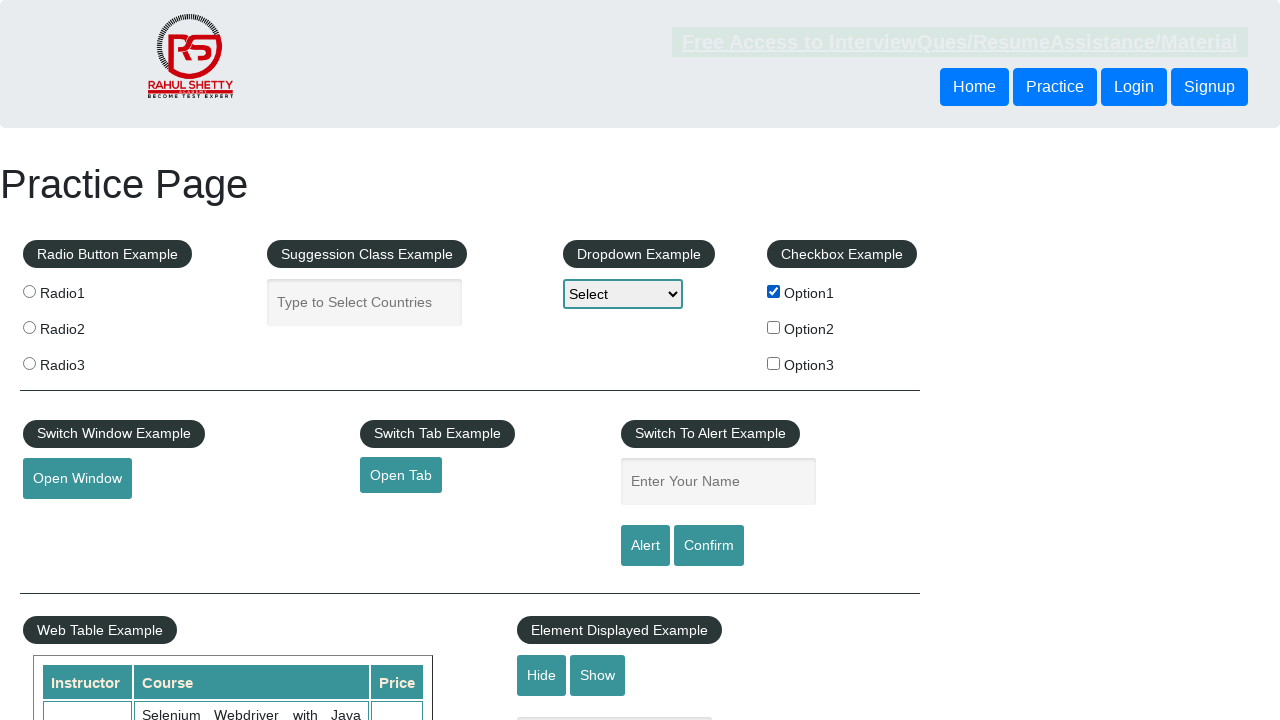

Clicked checkbox 'checkBoxOption1' to uncheck it at (774, 291) on input[id='checkBoxOption1']
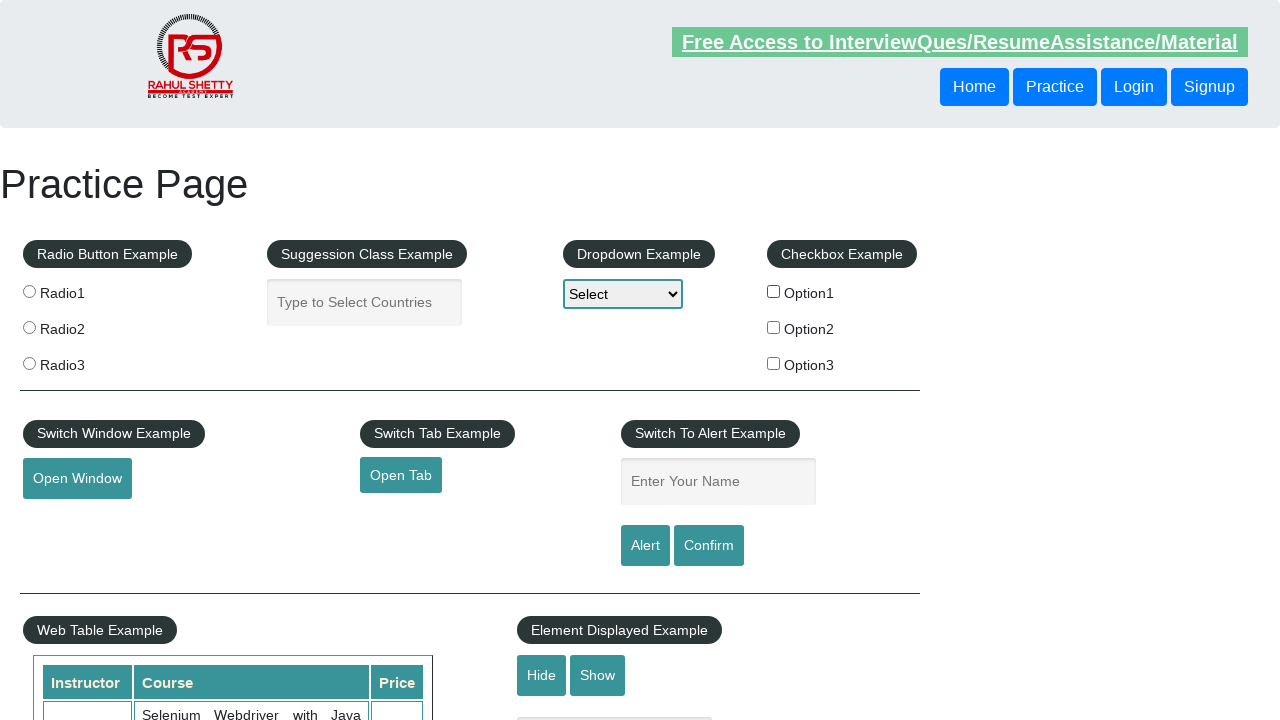

Verified checkbox 'checkBoxOption1' is unchecked
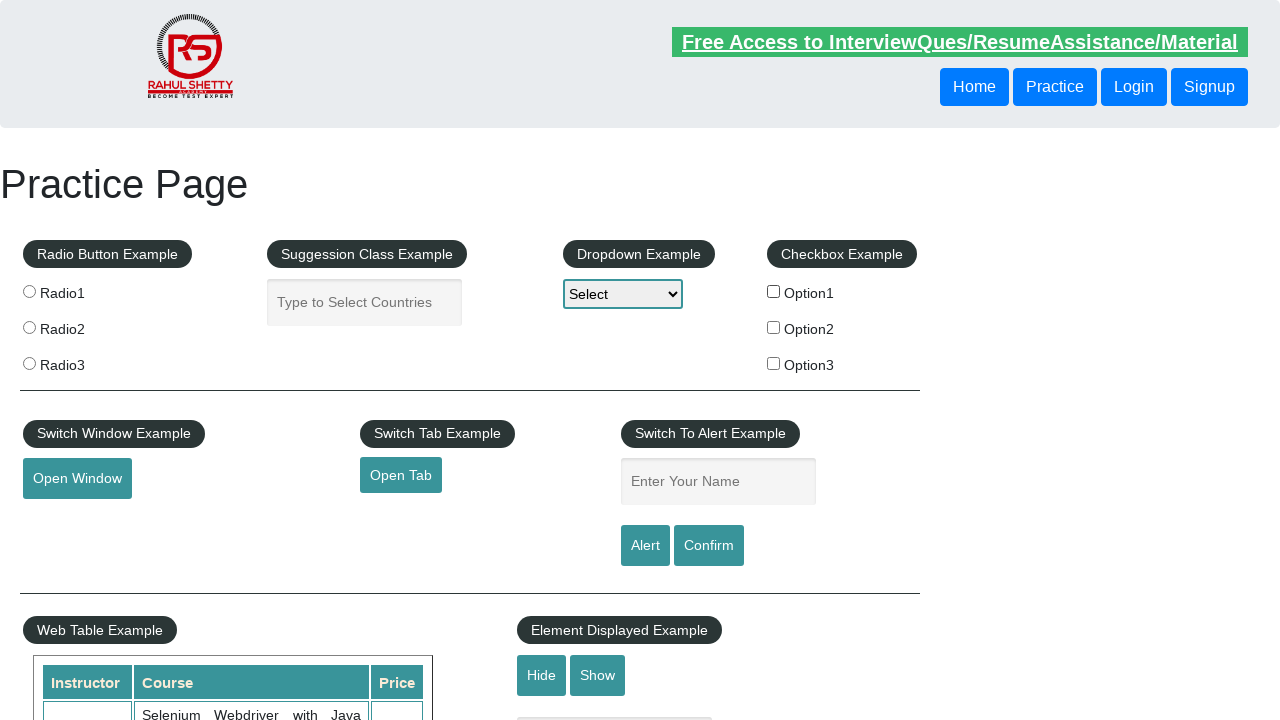

Counted total checkboxes on the page: 3
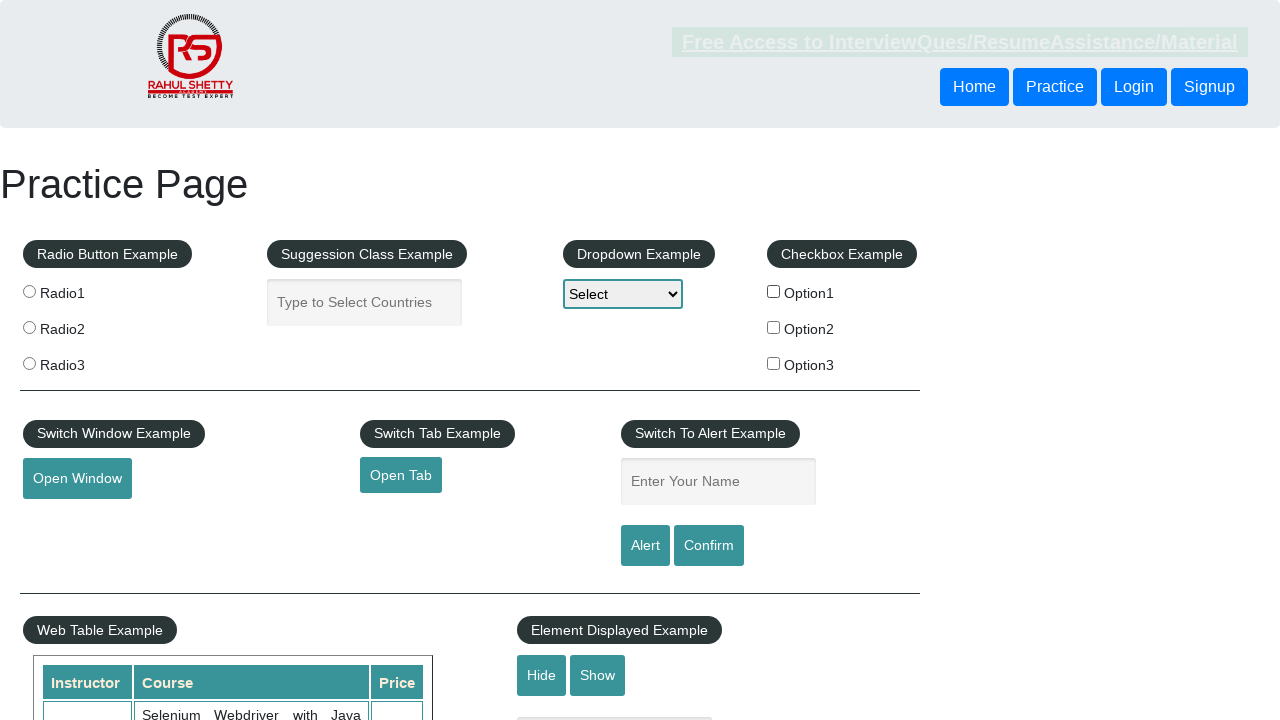

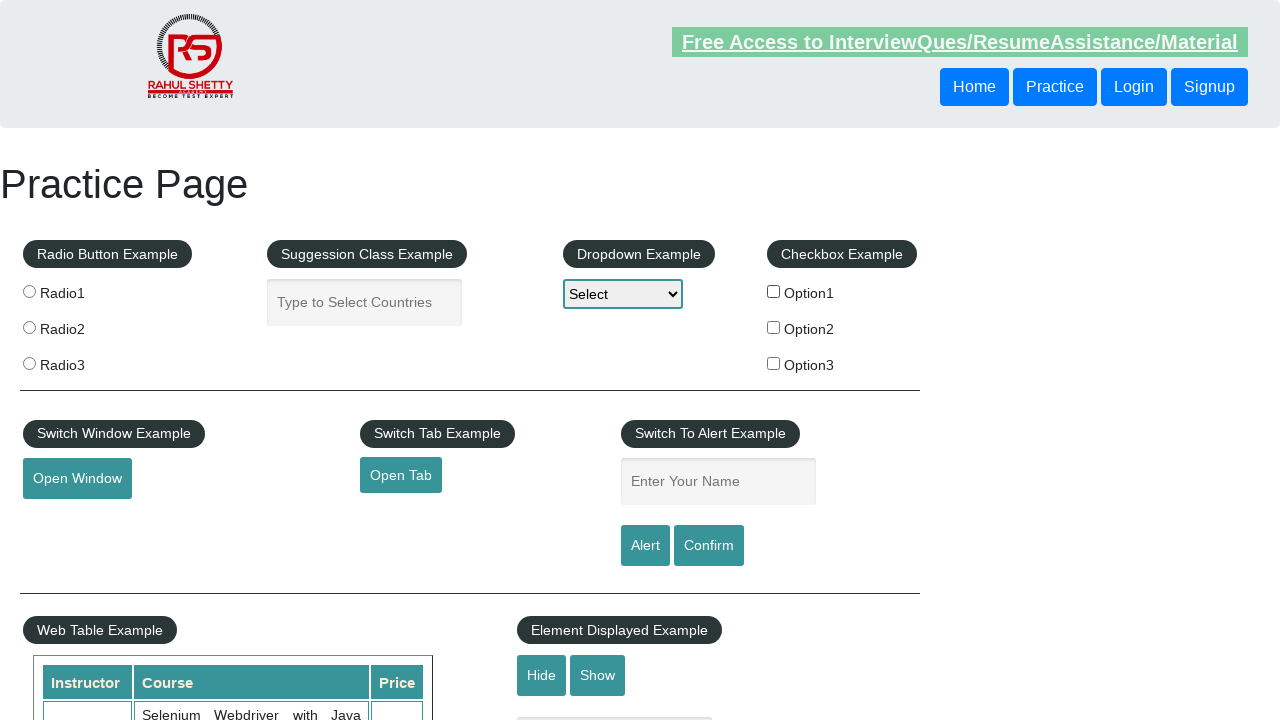